Tests filtering to display only active (incomplete) items

Starting URL: https://demo.playwright.dev/todomvc

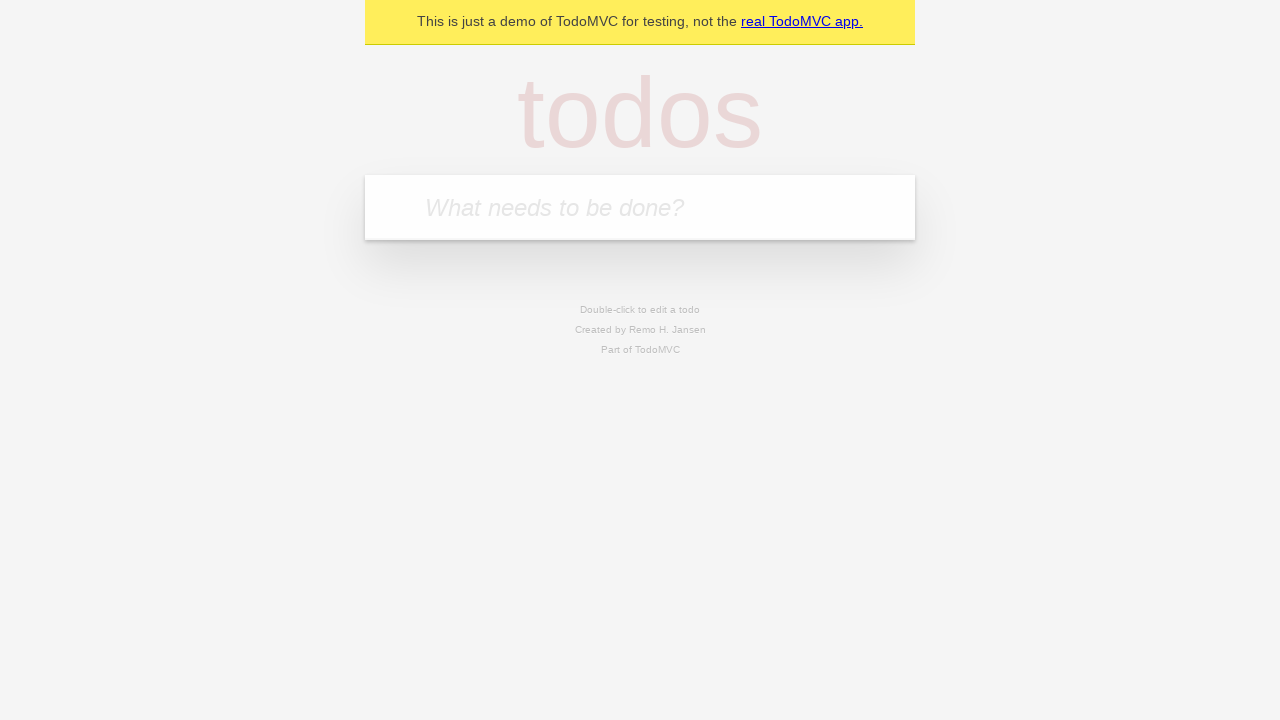

Filled todo input with 'buy some cheese' on internal:attr=[placeholder="What needs to be done?"i]
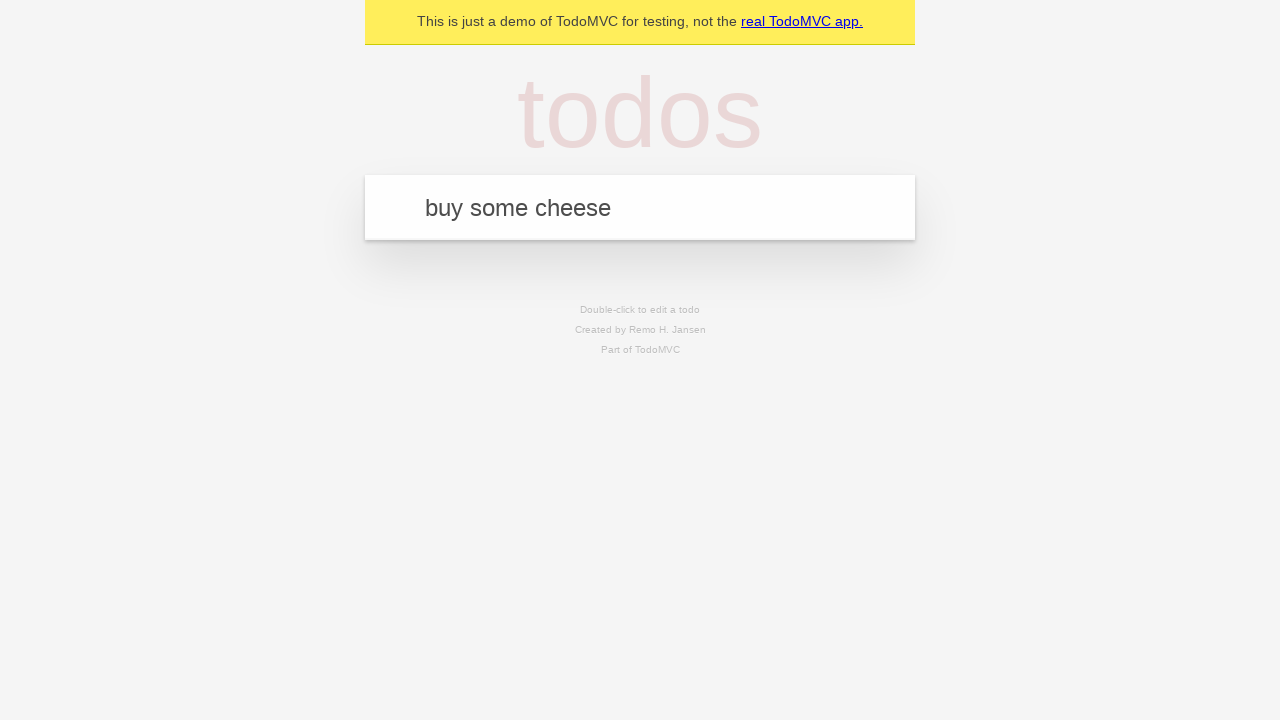

Pressed Enter to create todo 'buy some cheese' on internal:attr=[placeholder="What needs to be done?"i]
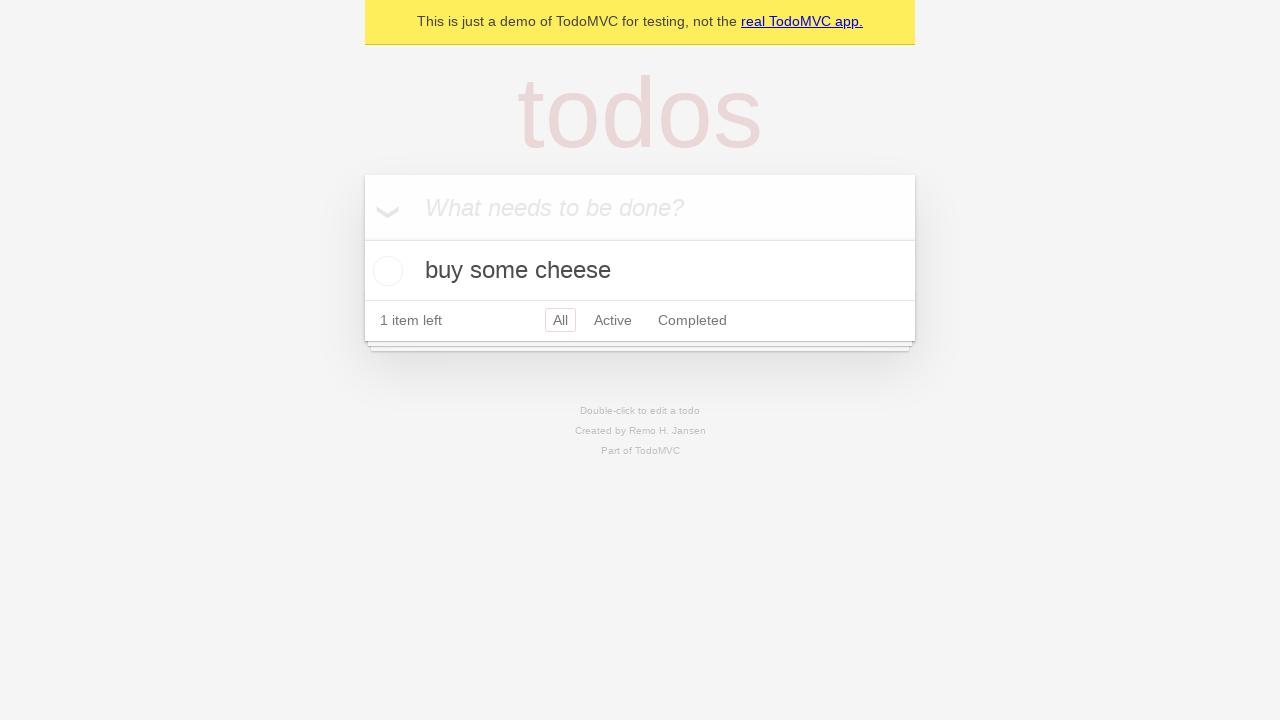

Filled todo input with 'feed the cat' on internal:attr=[placeholder="What needs to be done?"i]
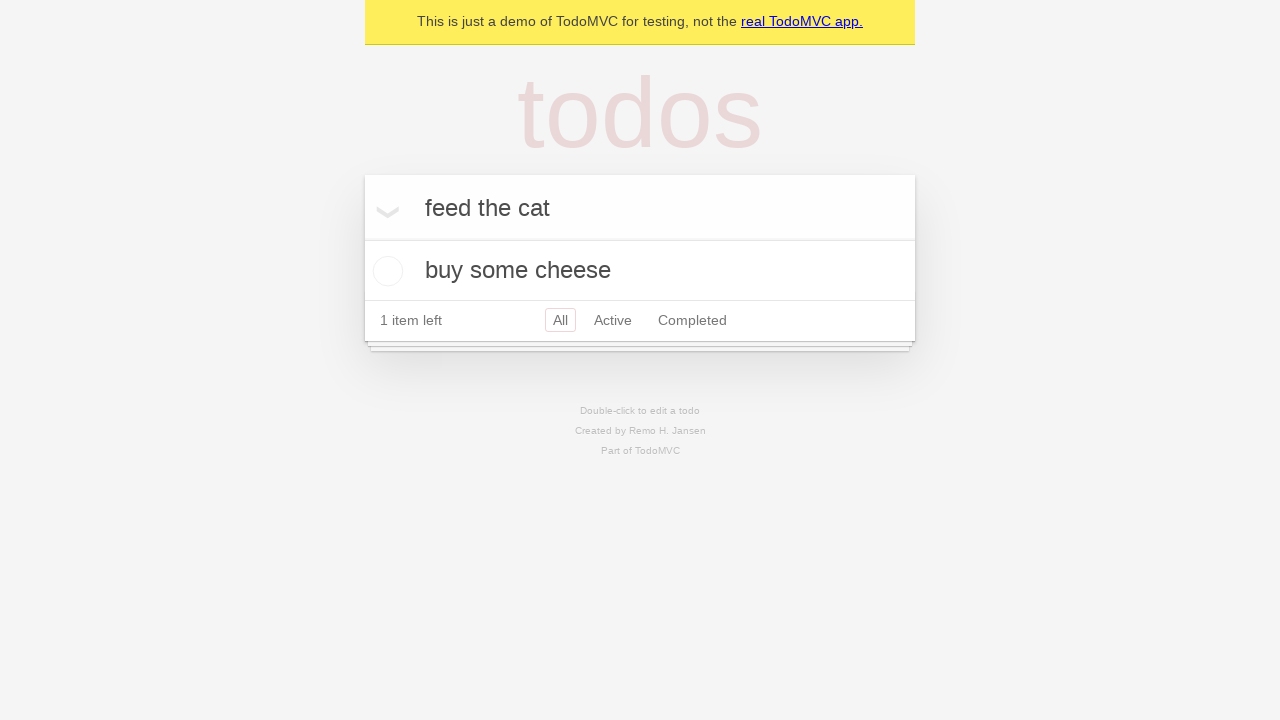

Pressed Enter to create todo 'feed the cat' on internal:attr=[placeholder="What needs to be done?"i]
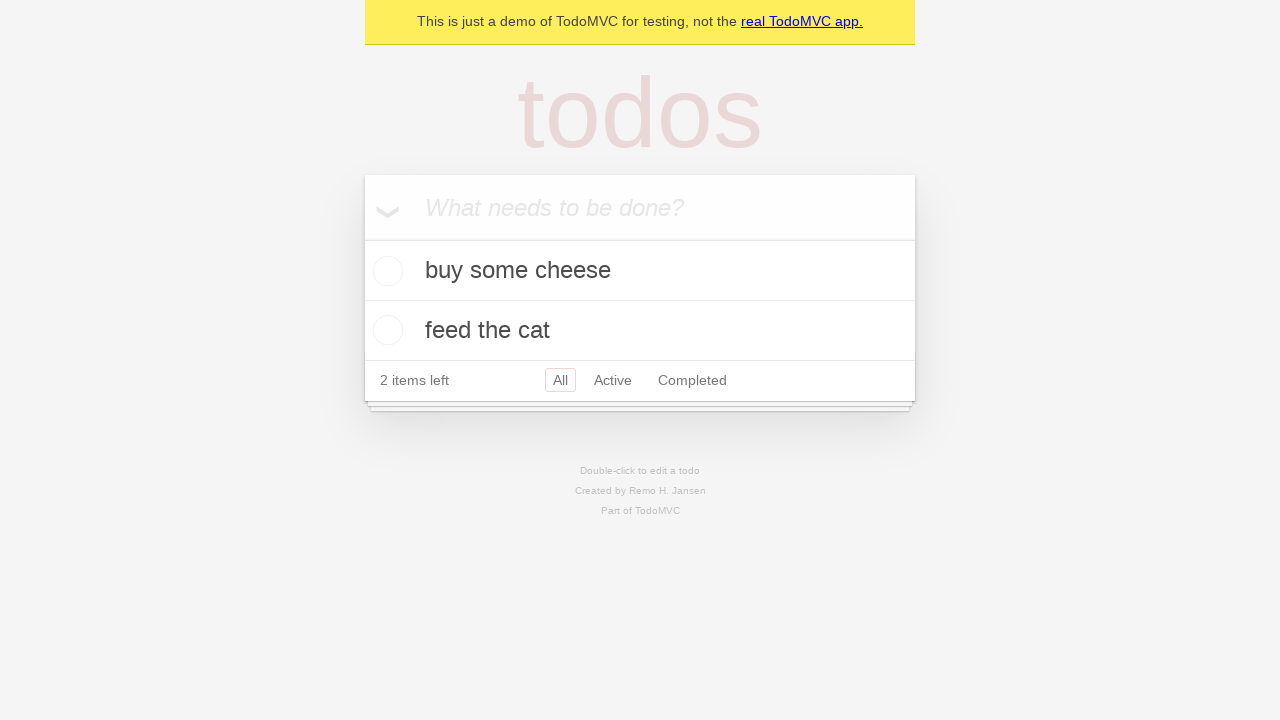

Filled todo input with 'book a doctors appointment' on internal:attr=[placeholder="What needs to be done?"i]
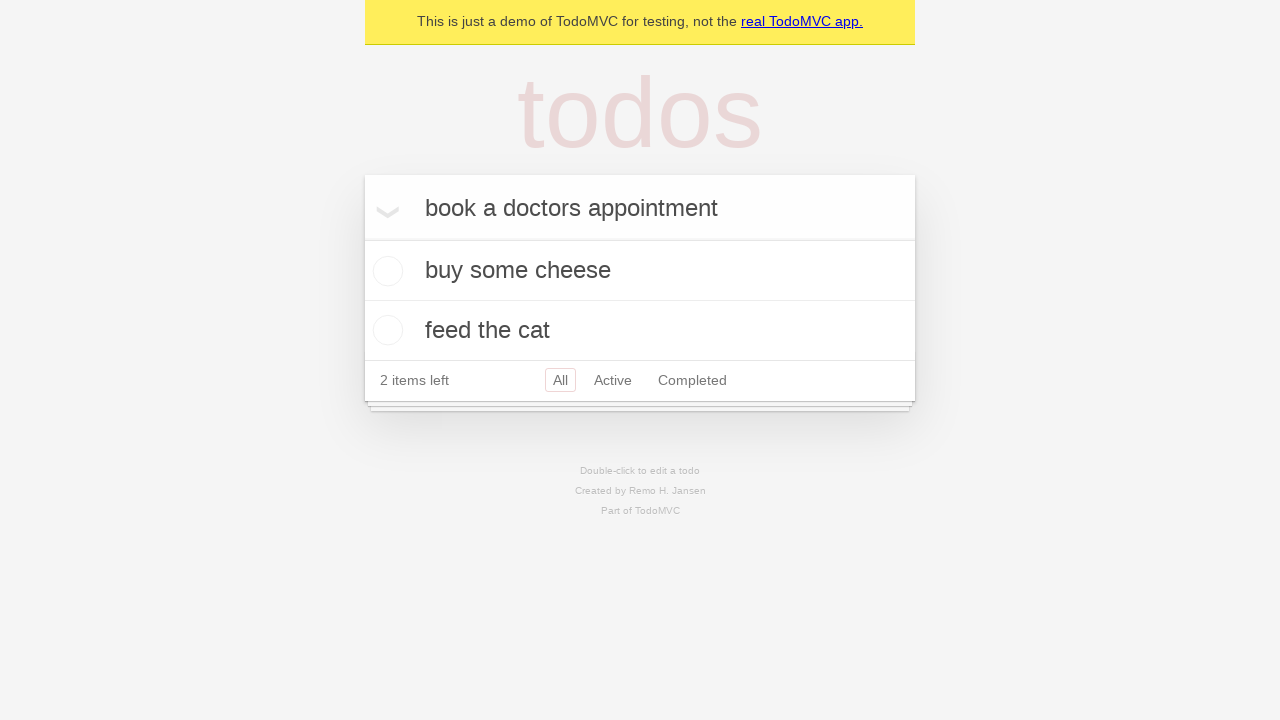

Pressed Enter to create todo 'book a doctors appointment' on internal:attr=[placeholder="What needs to be done?"i]
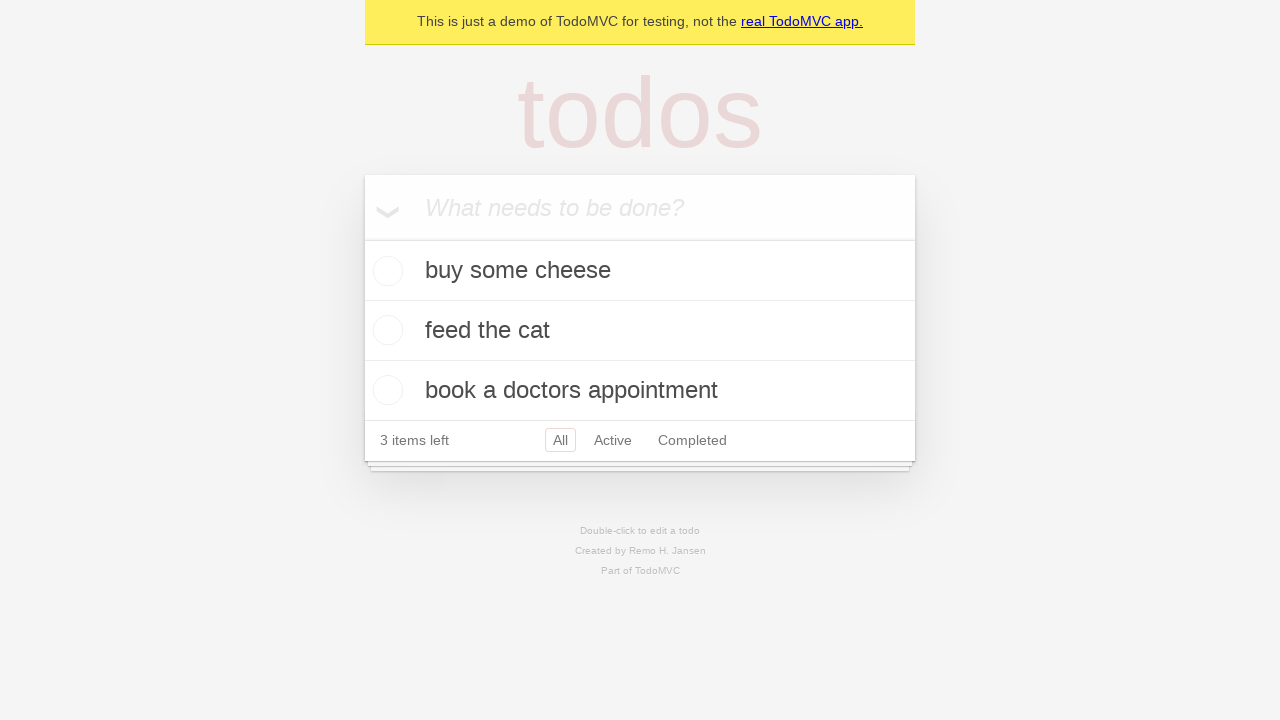

Checked the second todo item to mark it as complete at (385, 330) on internal:testid=[data-testid="todo-item"s] >> nth=1 >> internal:role=checkbox
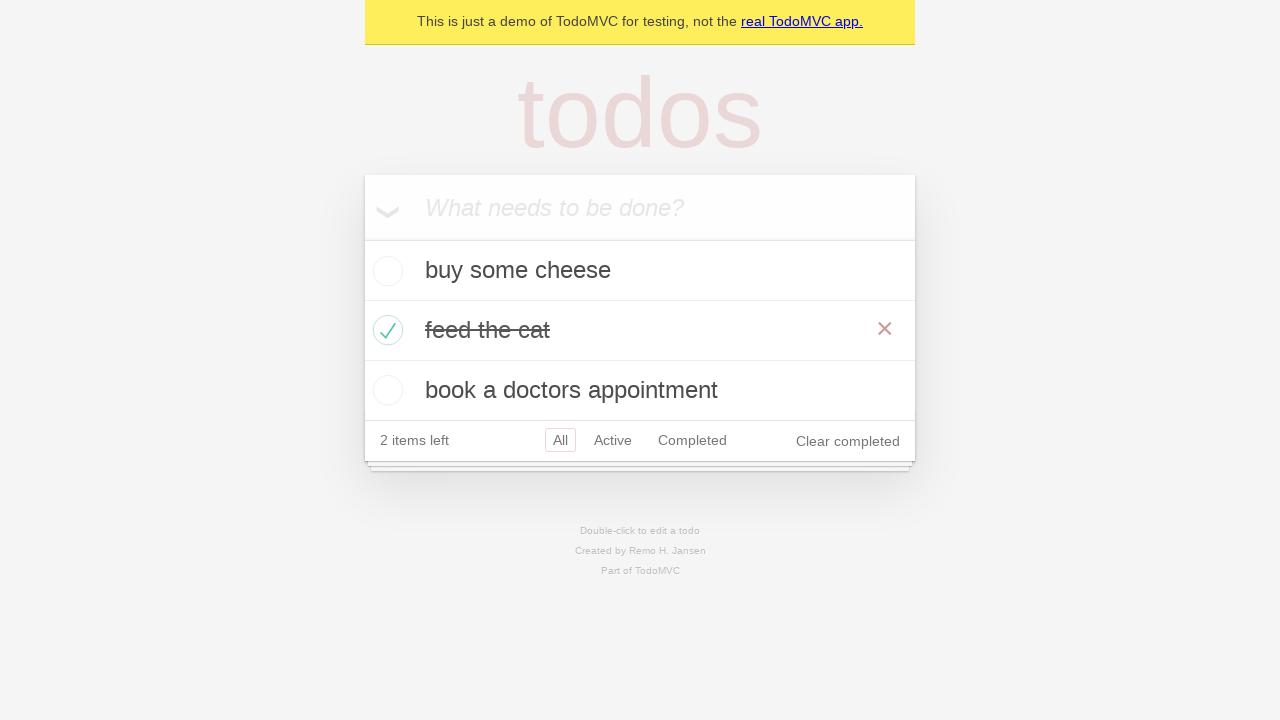

Clicked Active filter to display only incomplete items at (613, 440) on internal:role=link[name="Active"i]
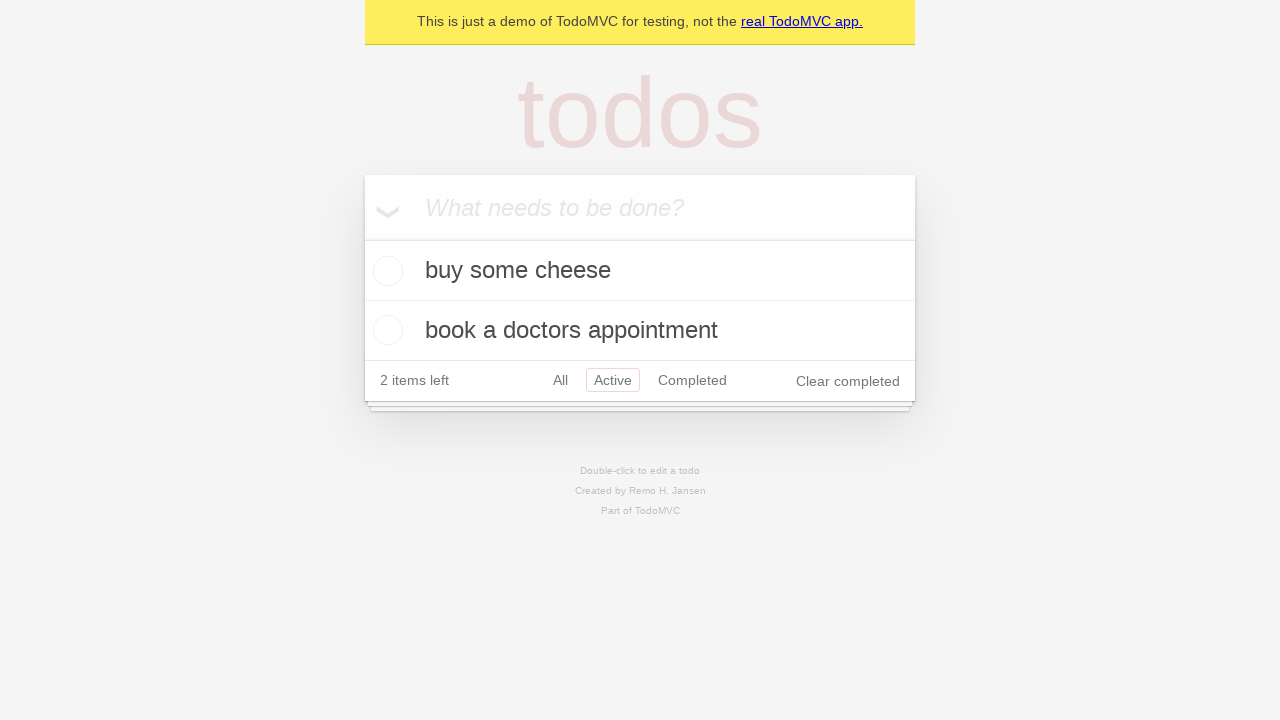

Verified that exactly 2 active (incomplete) items are displayed
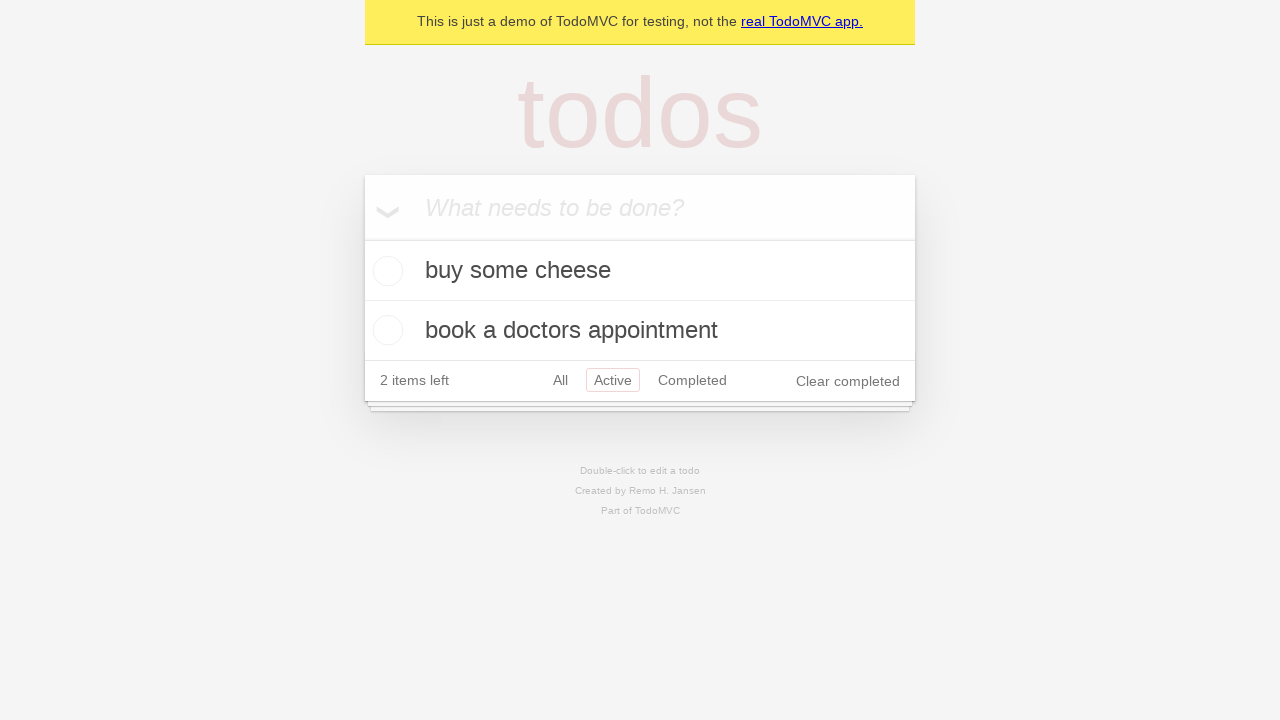

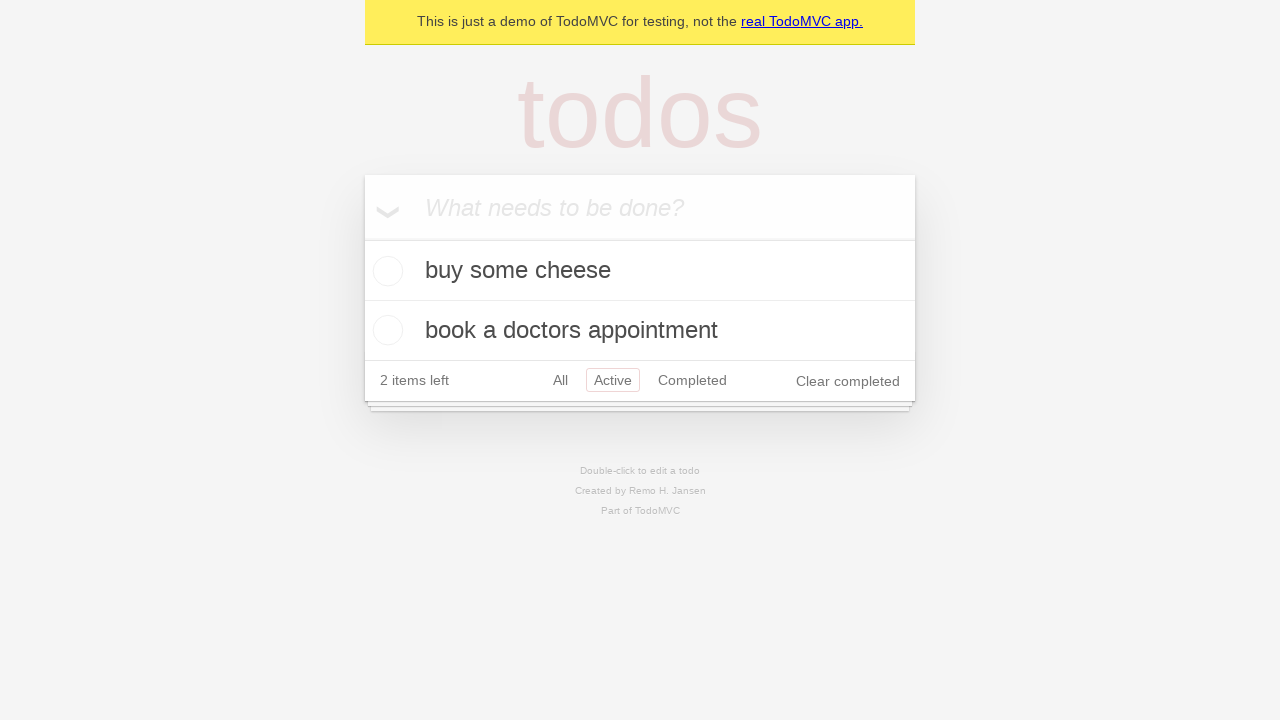